Navigates to a page, clicks on a dynamically calculated link text, fills out a form with personal information, and submits it

Starting URL: http://suninjuly.github.io/find_link_text

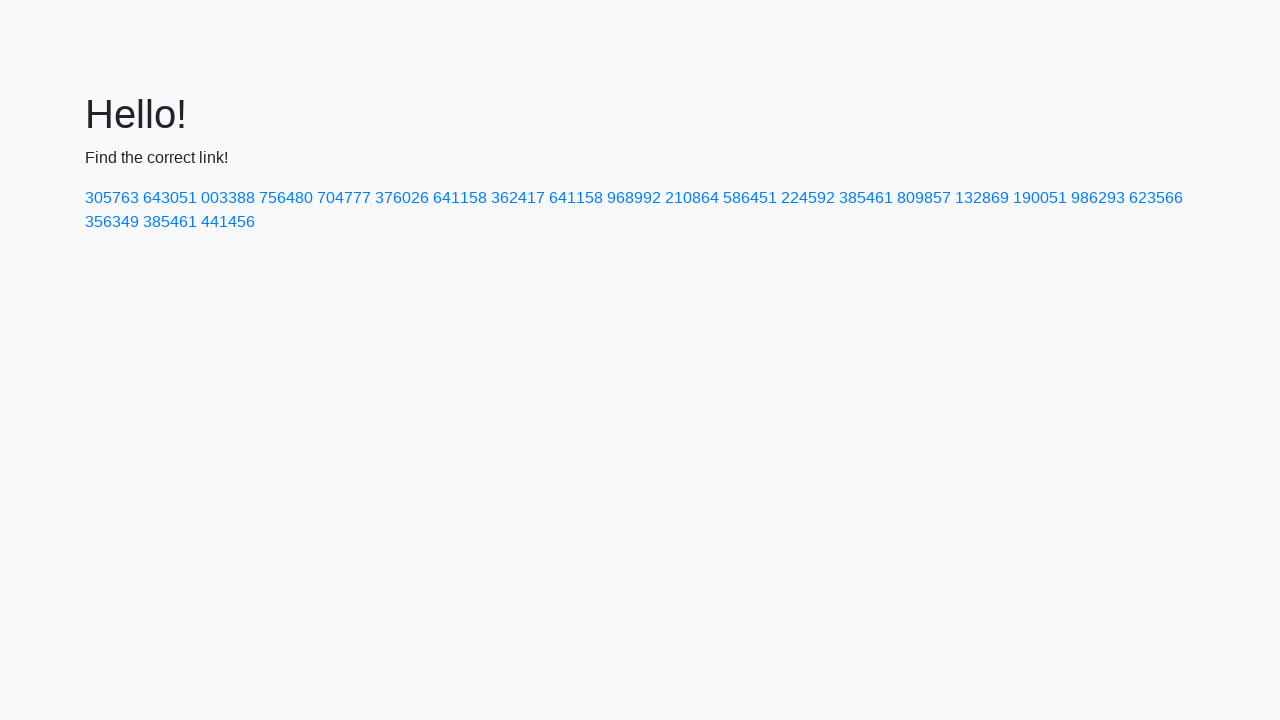

Clicked on dynamically calculated link with text value at (808, 198) on text=224592
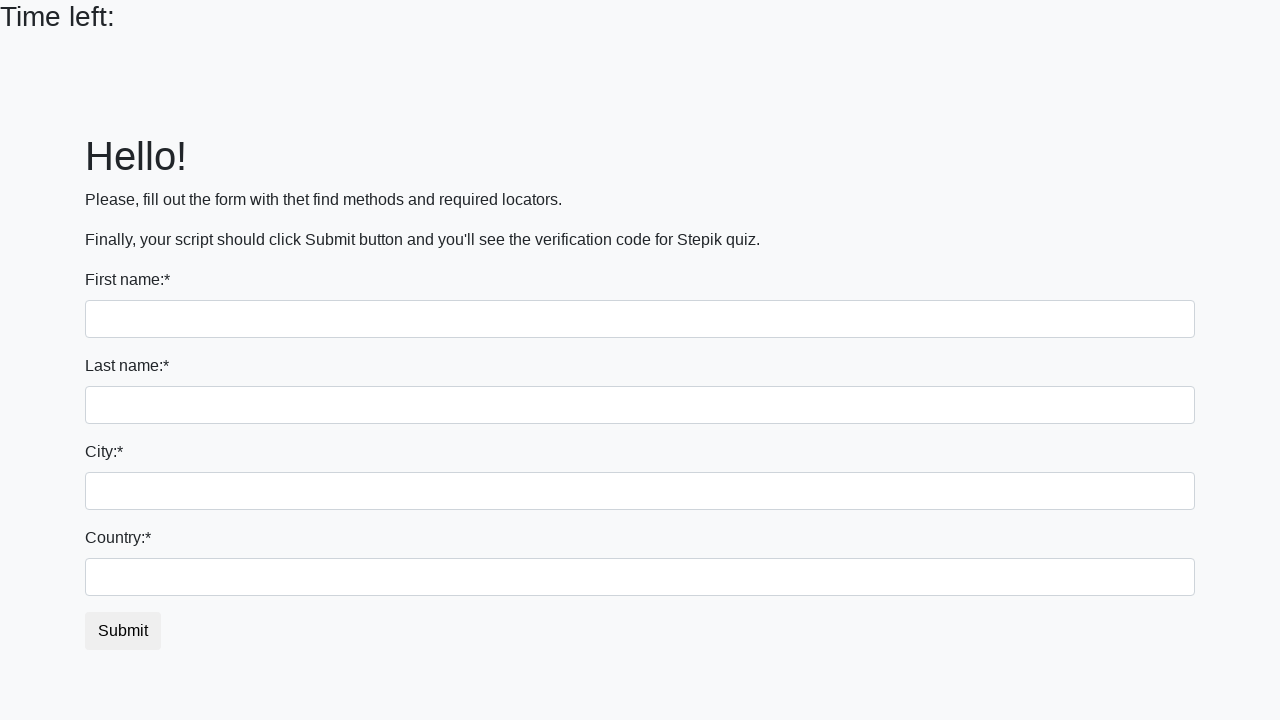

Filled first name field with 'Ivan' on input[name='first_name']
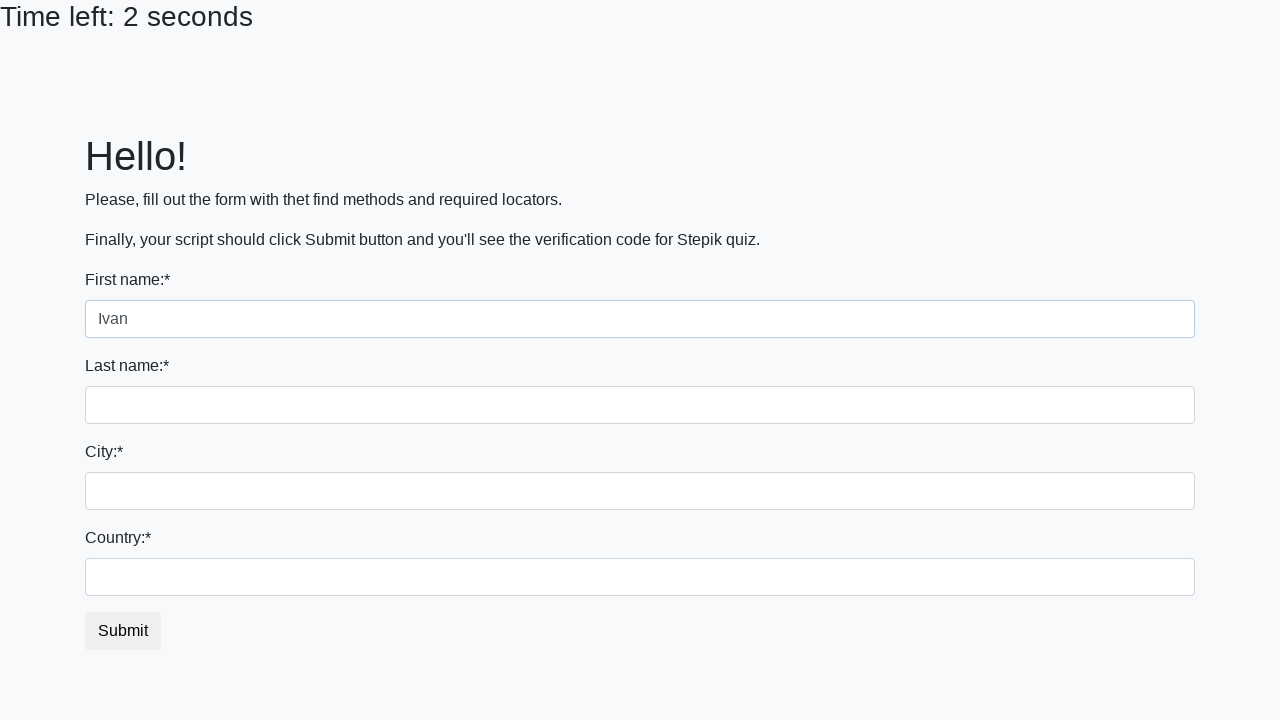

Filled last name field with 'Petrov' on input[name='last_name']
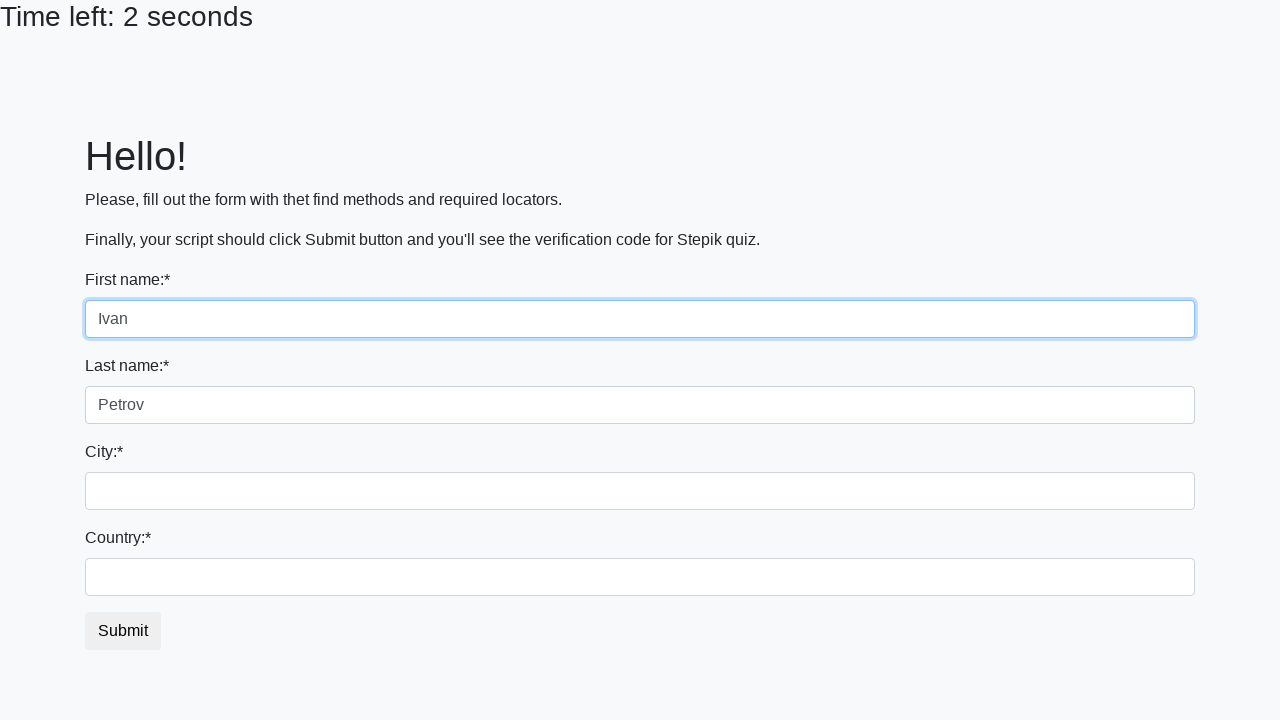

Filled city field with 'Smolensk' on input.city
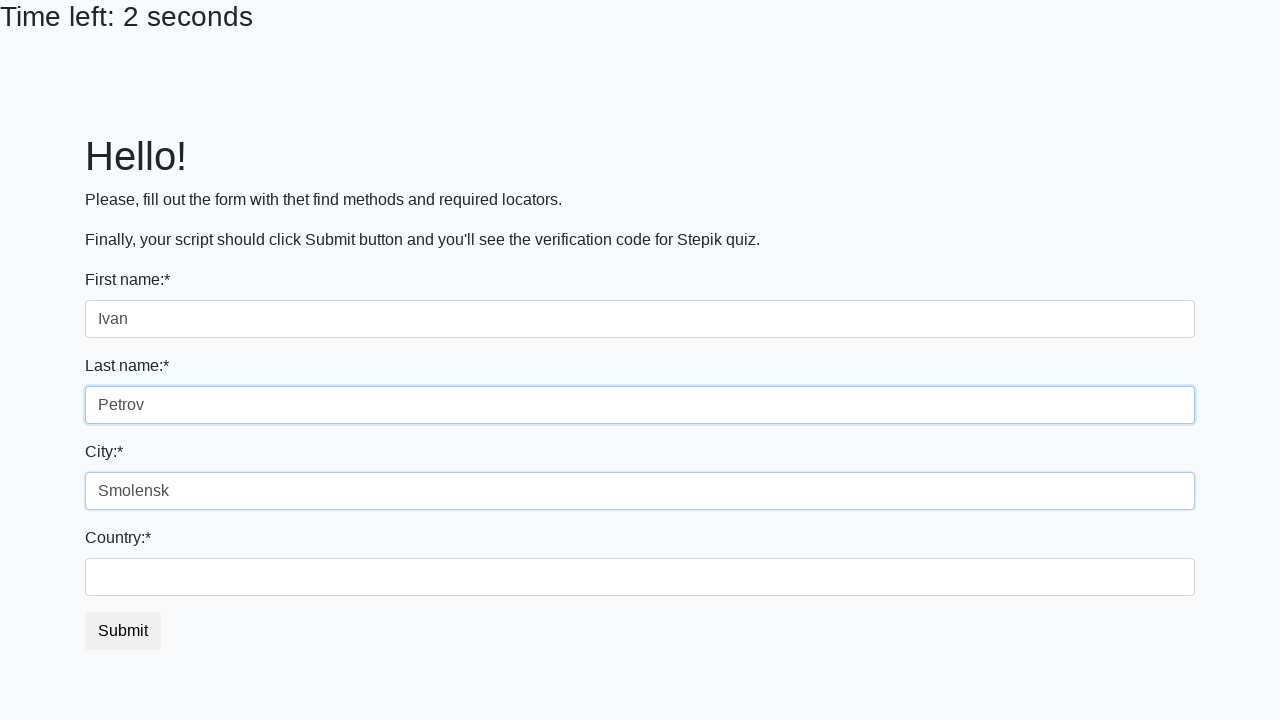

Filled country field with 'Russia' on #country
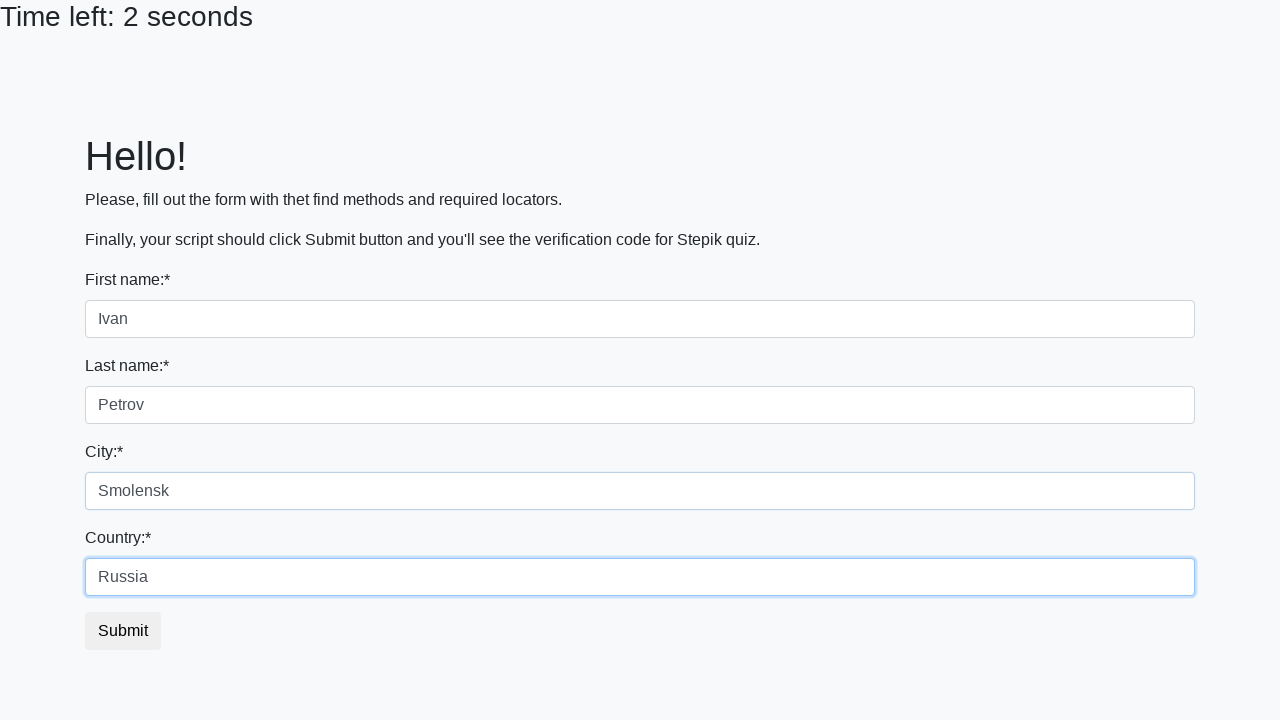

Clicked submit button to submit the form at (123, 631) on button.btn
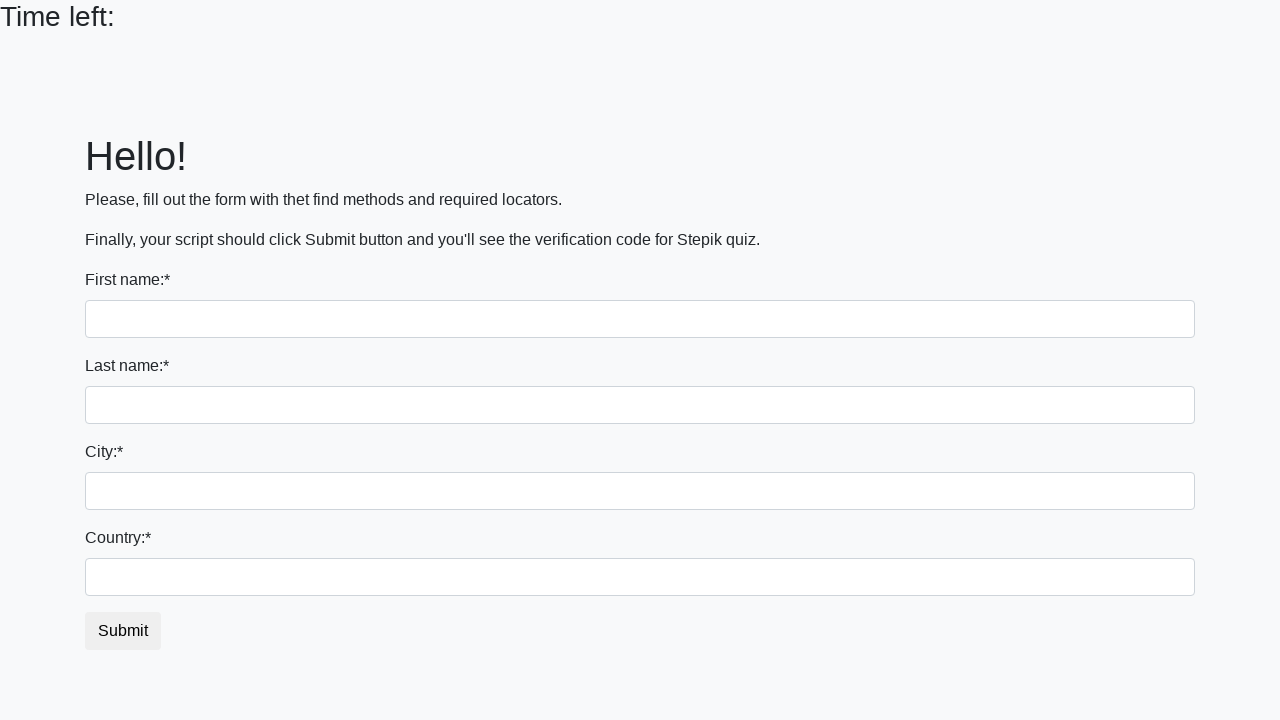

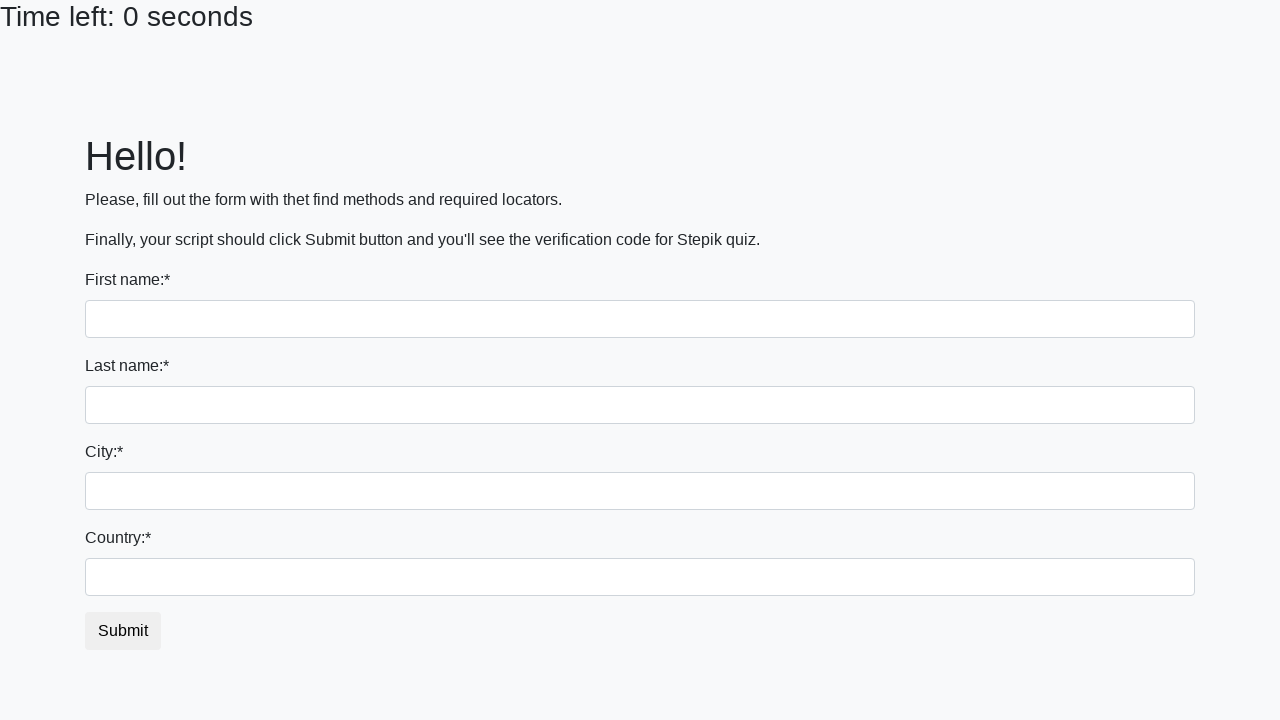